Tests CSS property changes of a button element on hover, retrieving background color and font properties before and after hovering

Starting URL: https://account.magento.com/customer/account/login

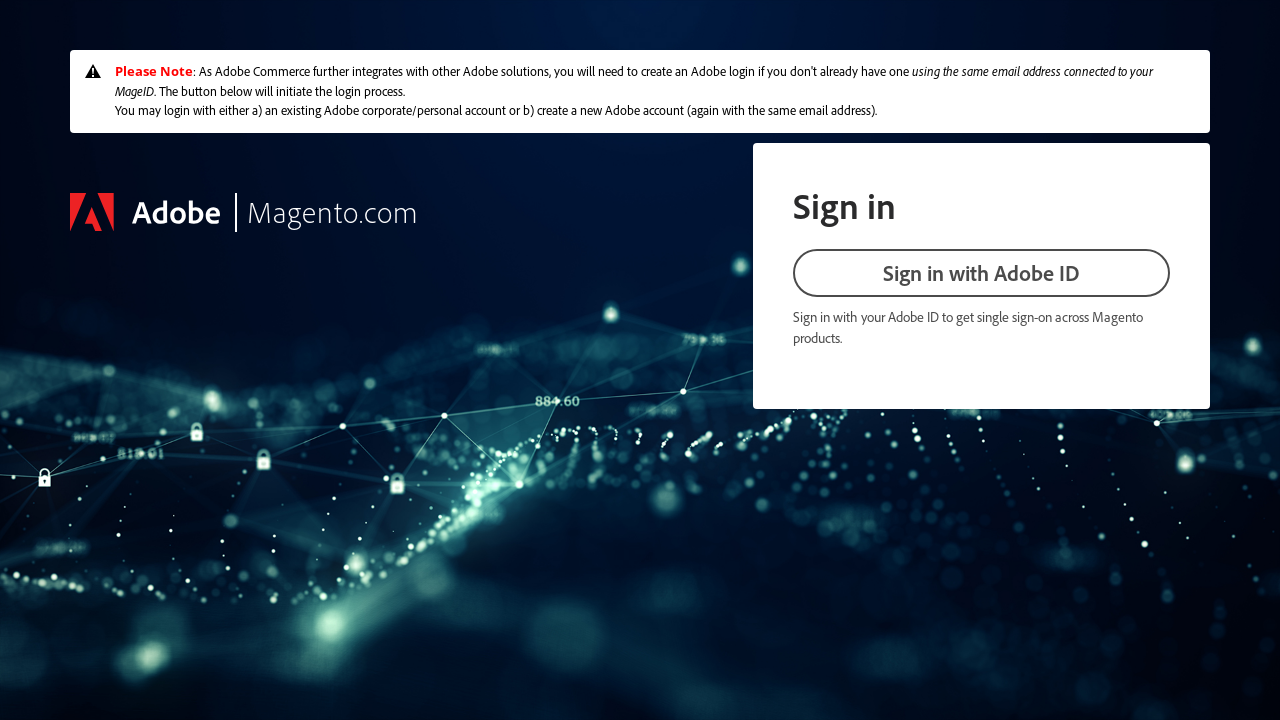

Retrieved initial background color of button element
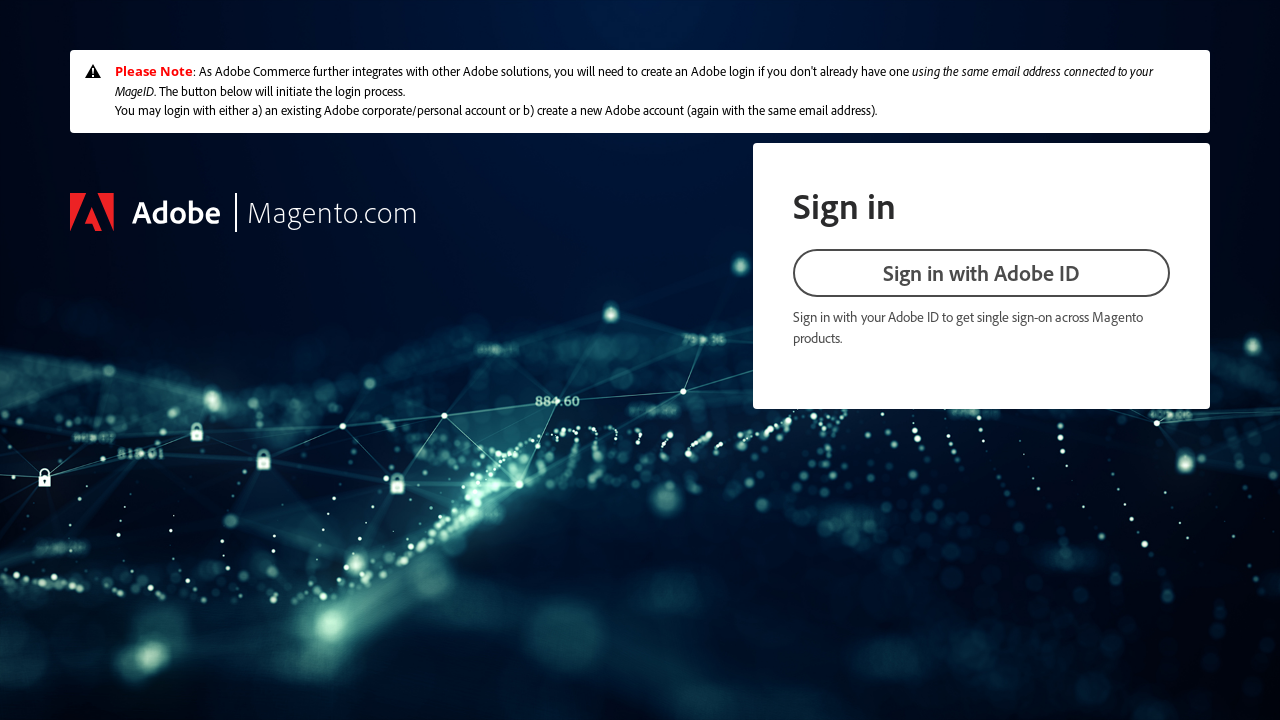

Retrieved initial font properties of button element
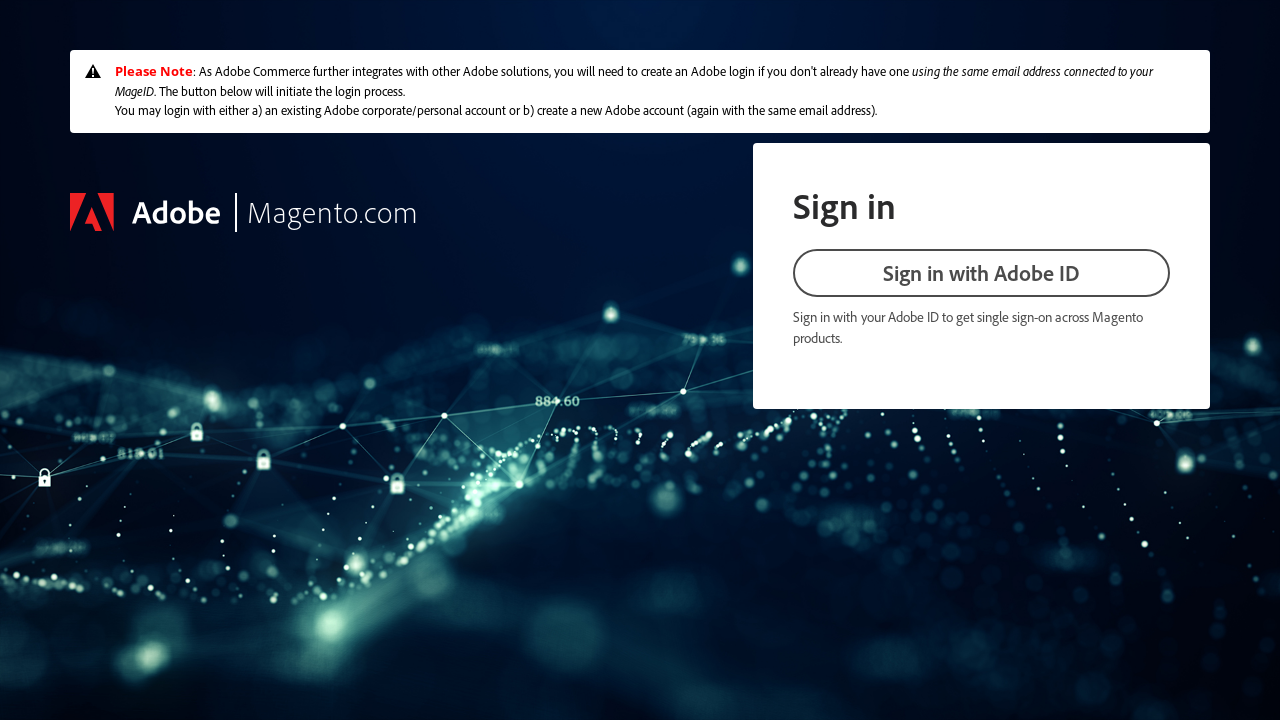

Hovered over the button element at (981, 273) on #magento-identity-ui-btn
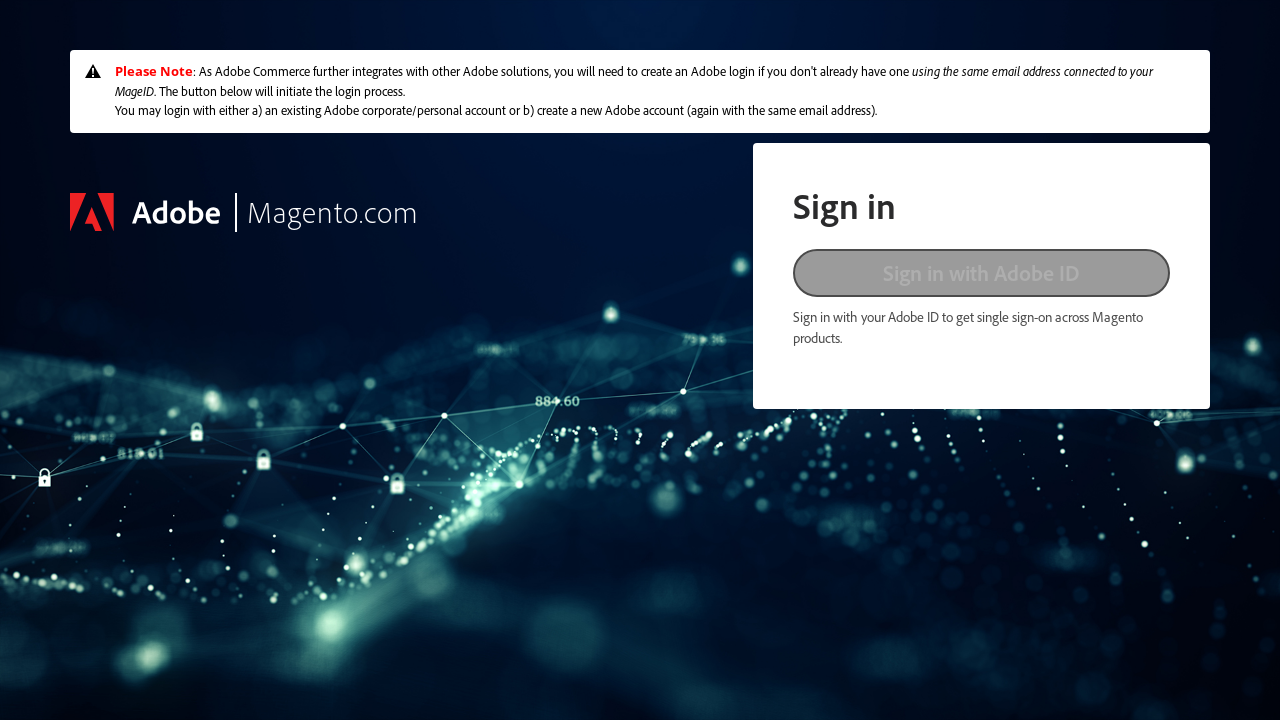

Retrieved background color of button element after hover
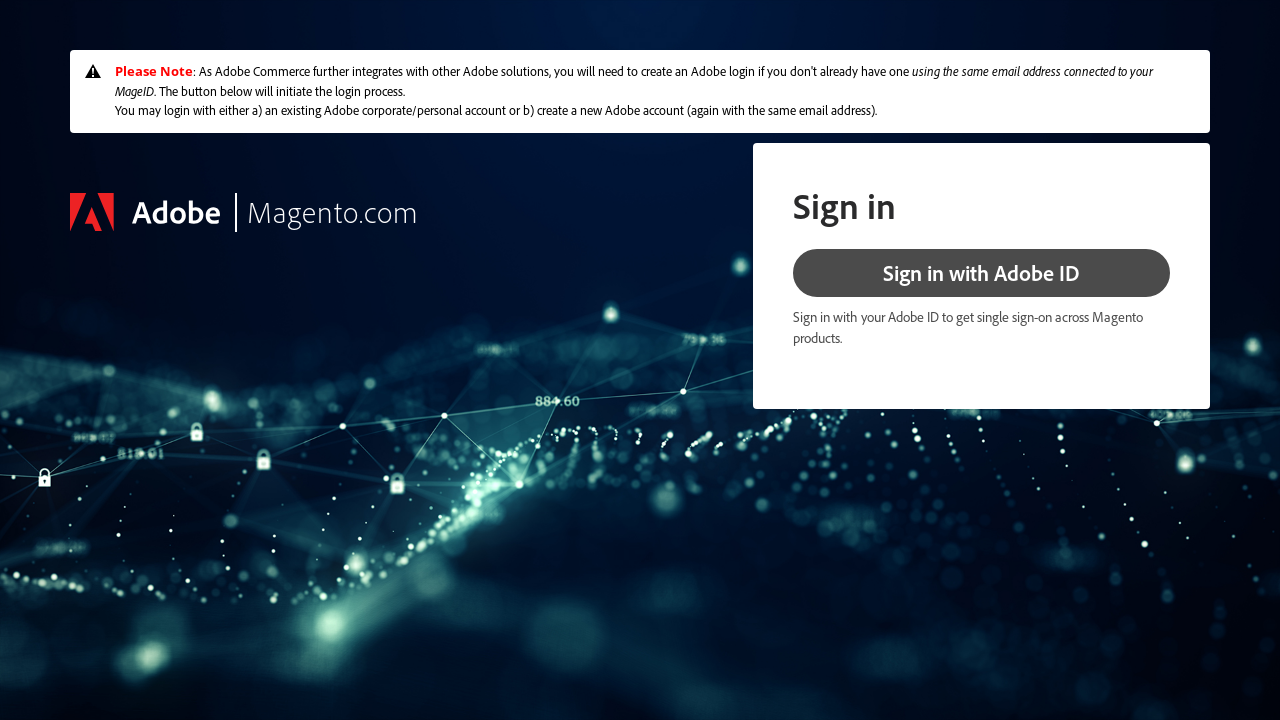

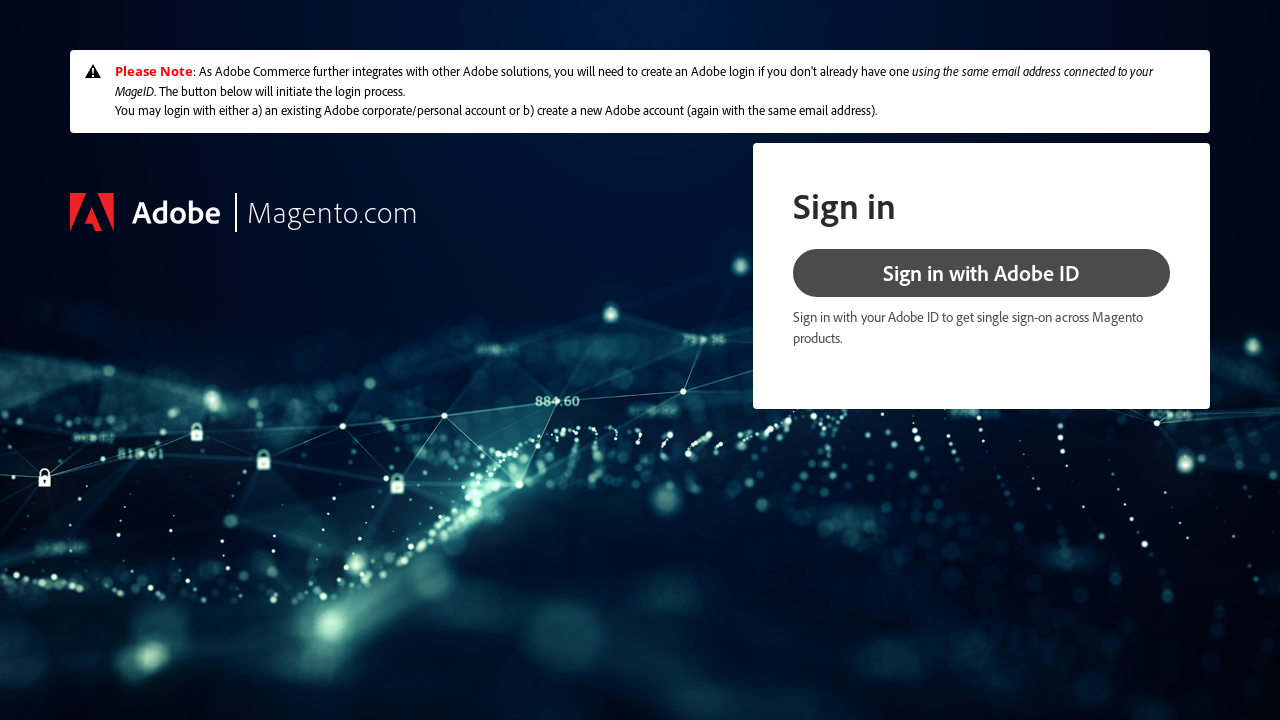